Tests explicit wait functionality by waiting for a price element to display "$100", then clicking a book button, reading a value, calculating a mathematical result (log of absolute value of 12*sin(x)), entering the answer, and submitting.

Starting URL: http://suninjuly.github.io/explicit_wait2.html

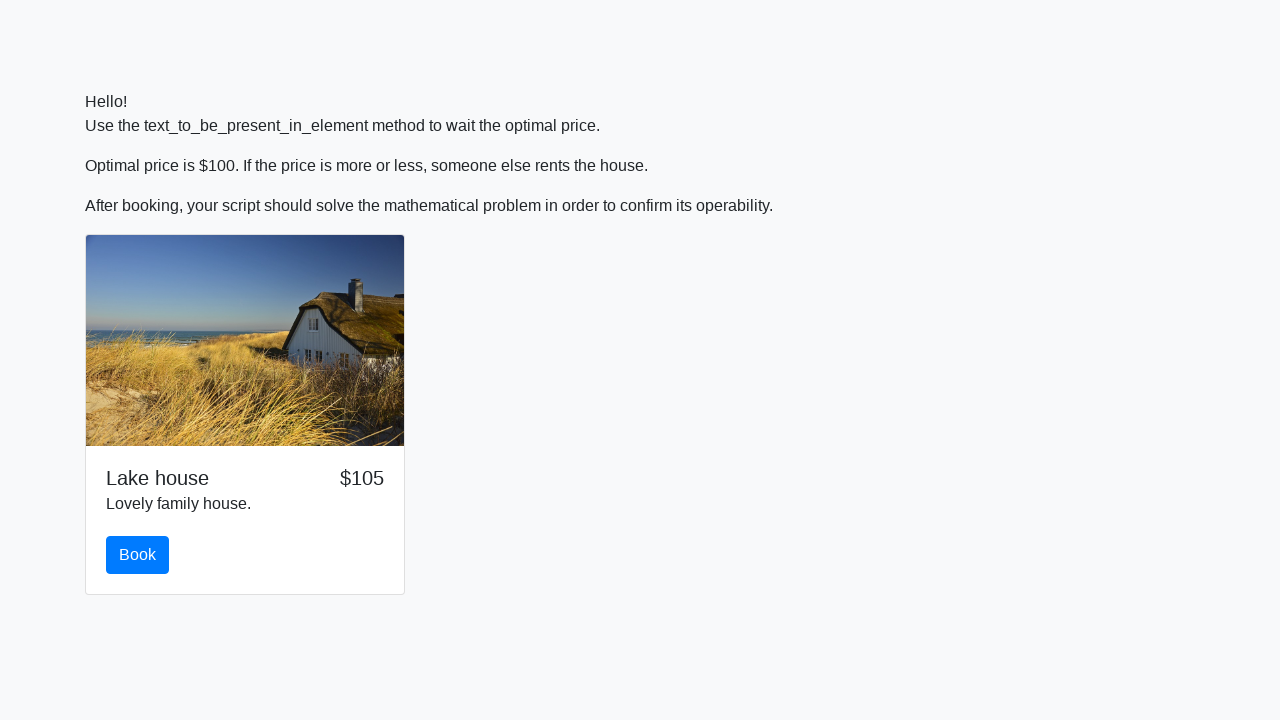

Waited for price element to display '$100'
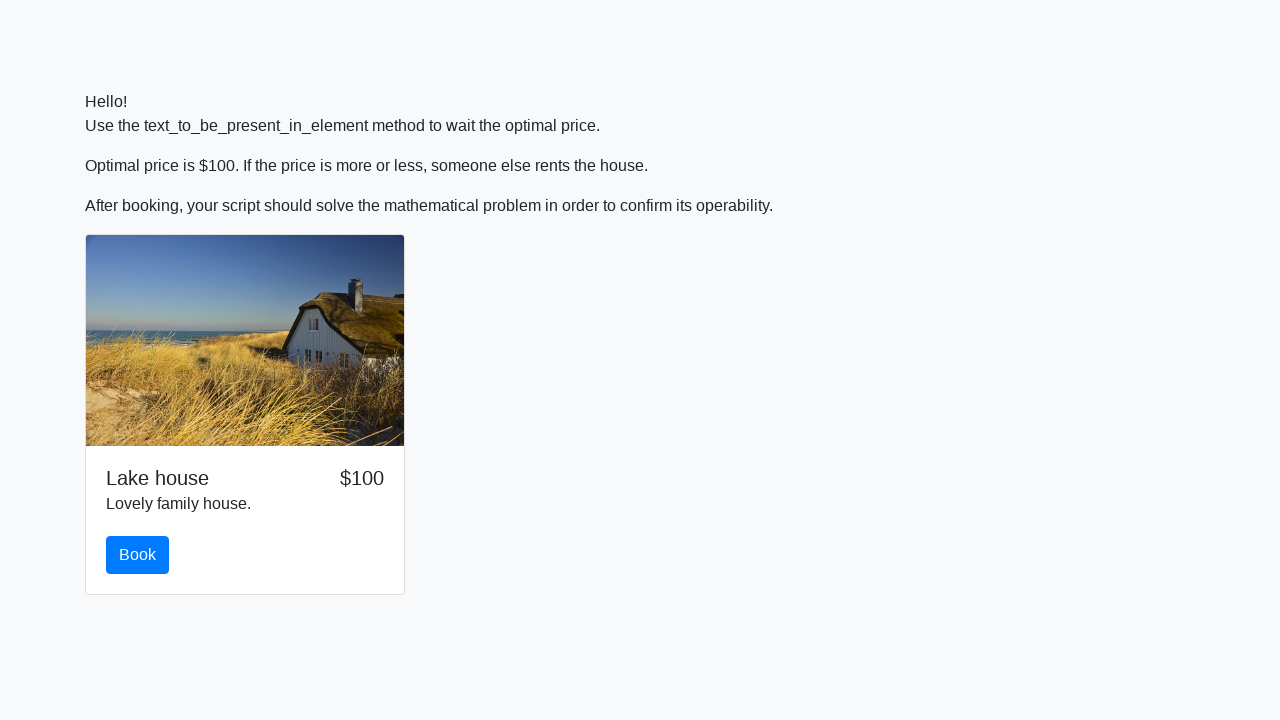

Clicked the book button at (138, 555) on #book
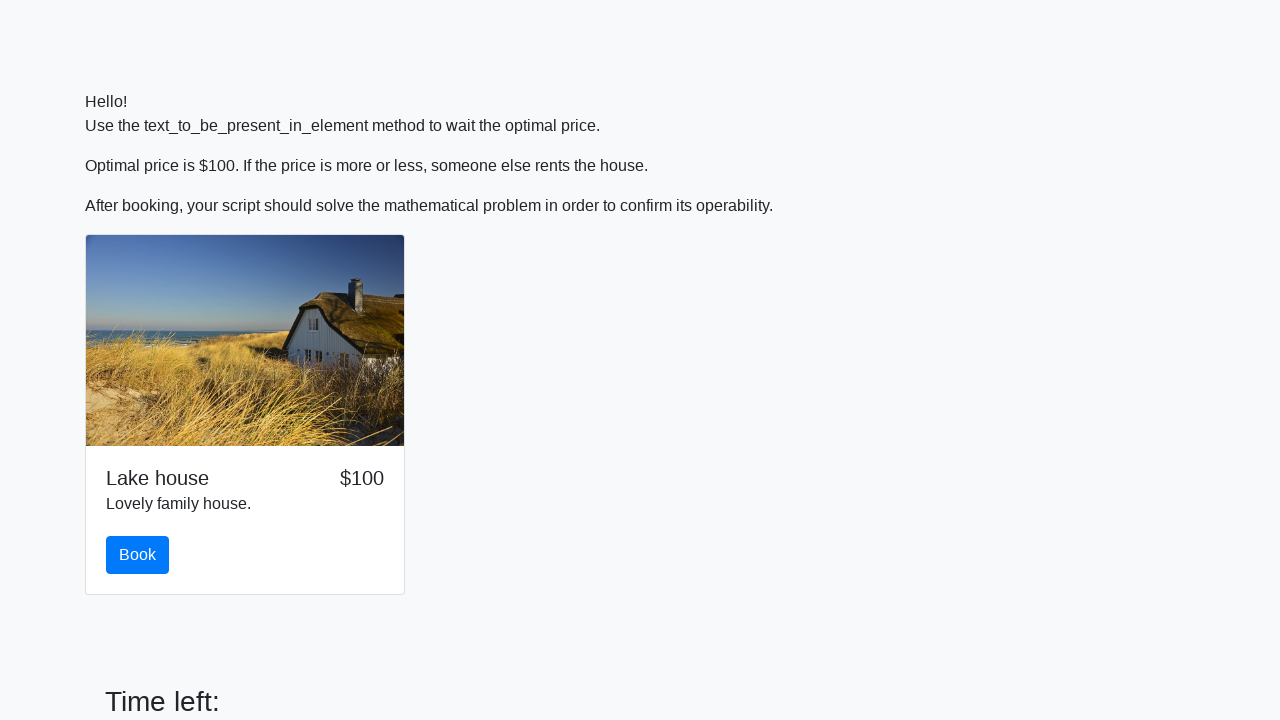

Retrieved input value from #input_value element: 585
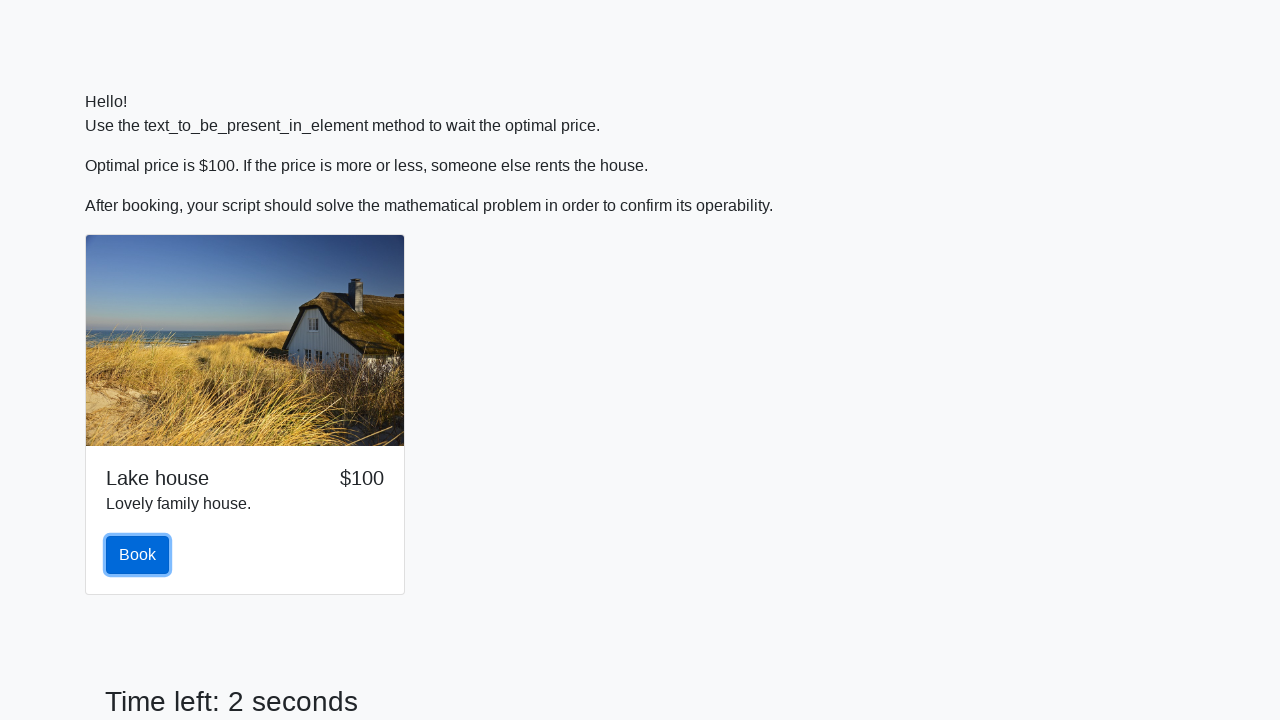

Calculated mathematical result (log of absolute value of 12*sin(585)): 2.0005410974571176
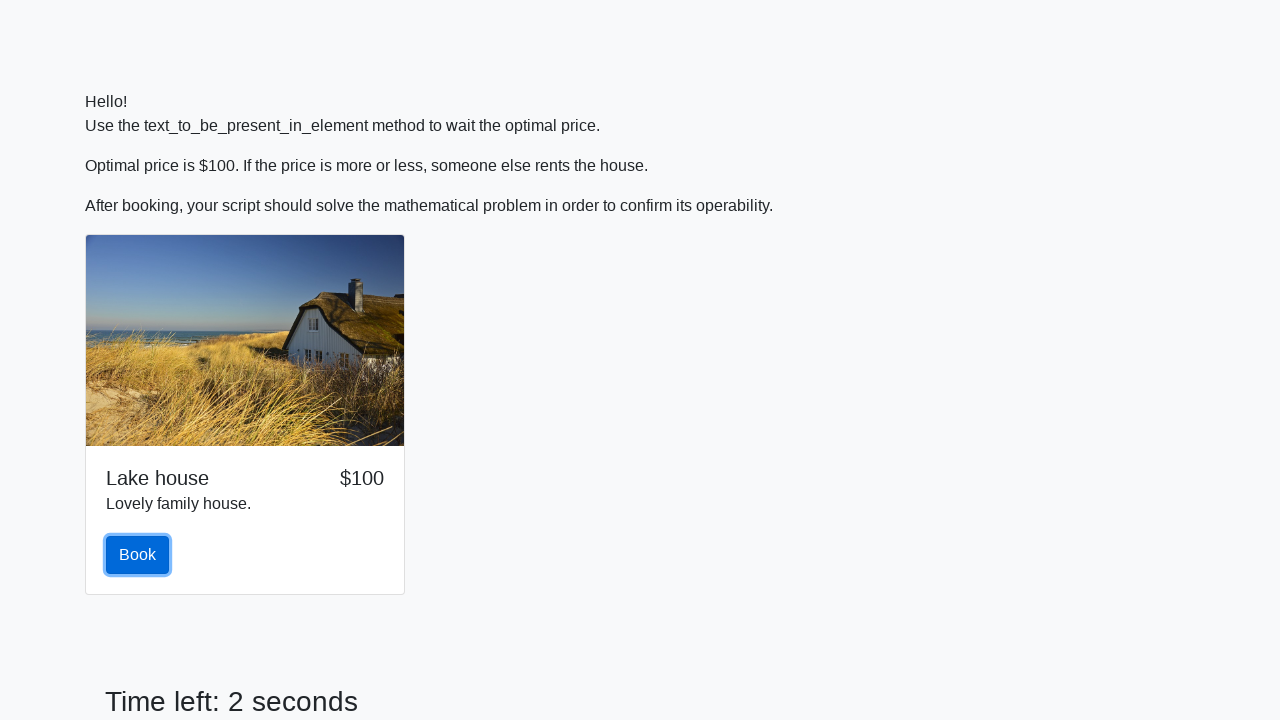

Filled answer field with calculated value: 2.0005410974571176 on #answer
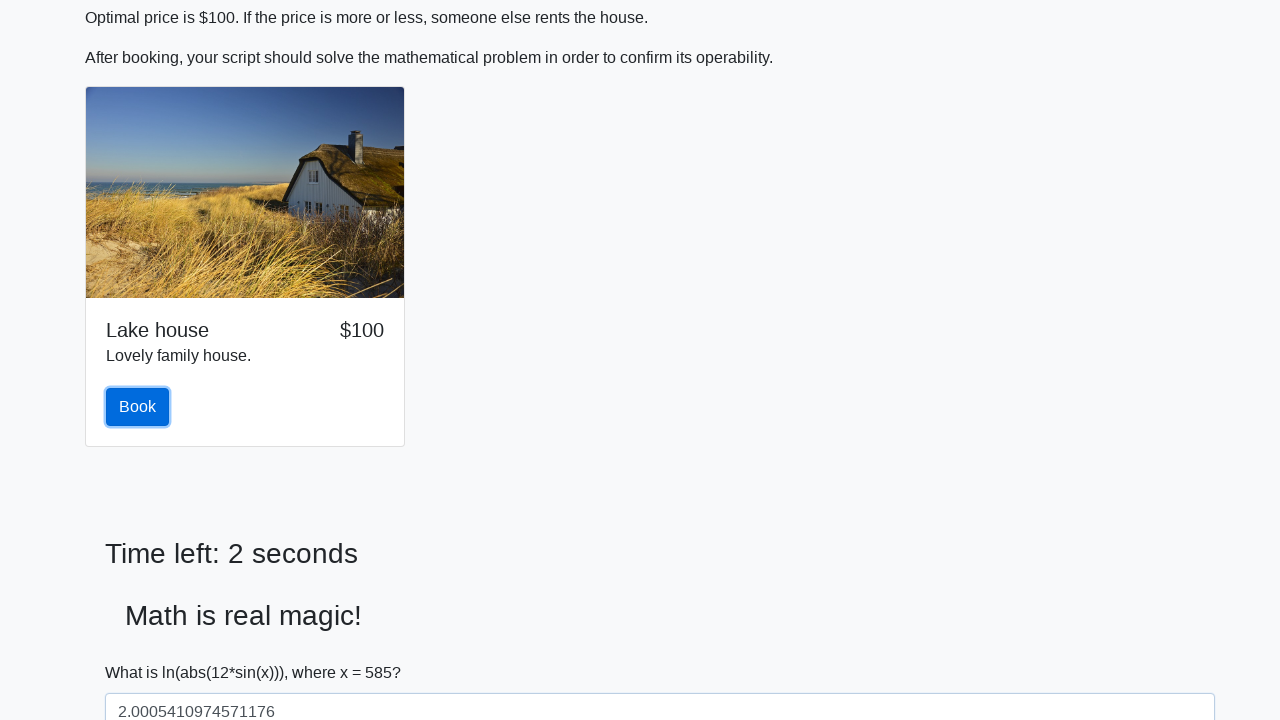

Clicked the solve button to submit answer at (143, 651) on #solve
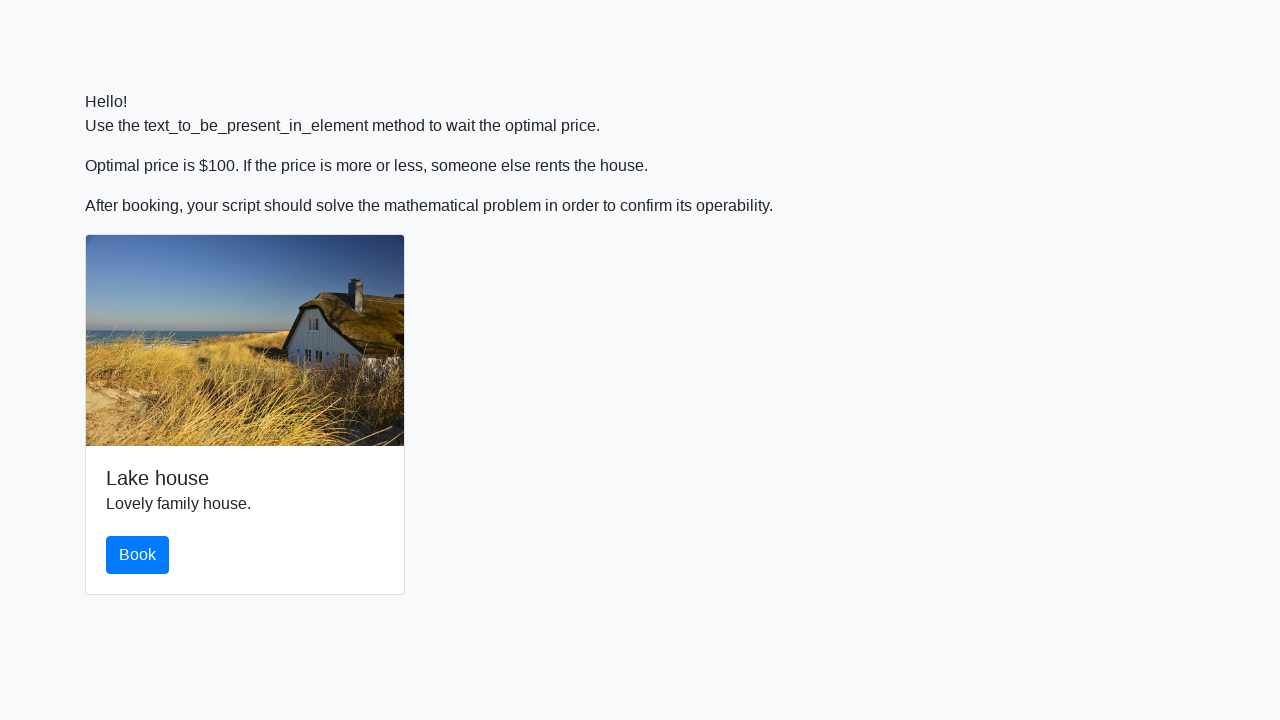

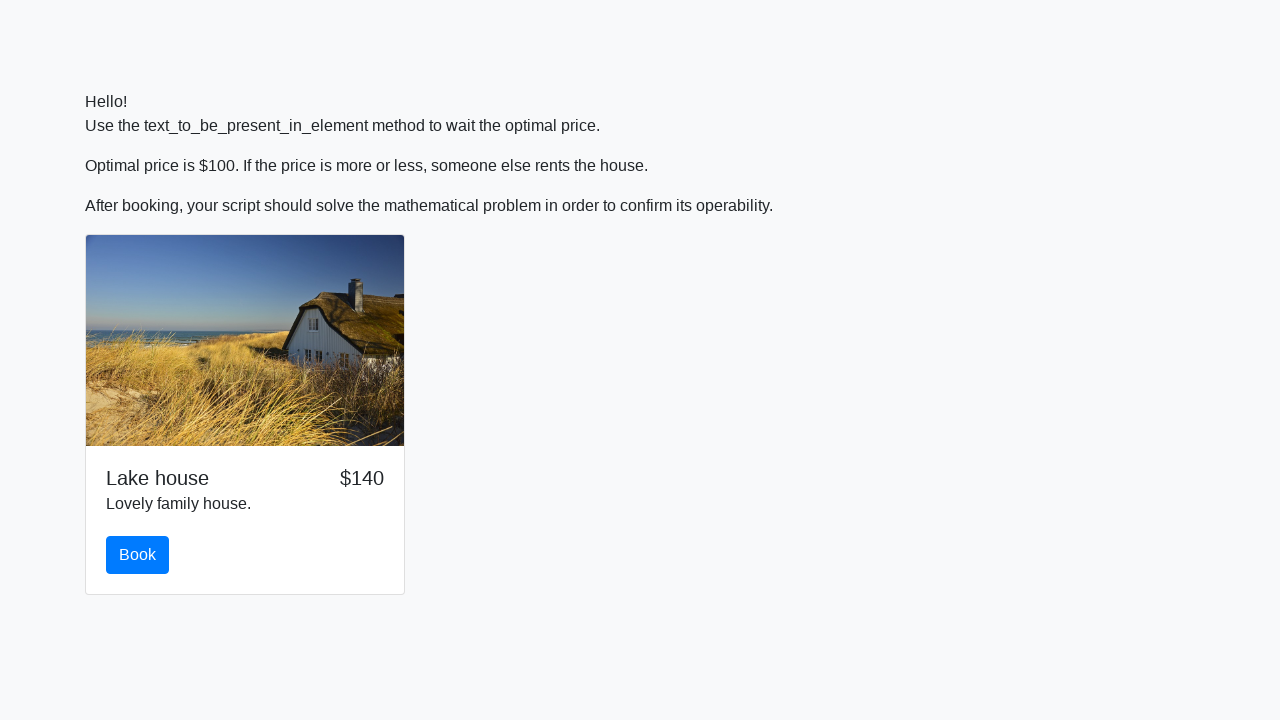